Tests checkbox functionality by verifying initial states and toggling checkboxes

Starting URL: https://axafrance.github.io/webengine-dotnet/demo/Test.html

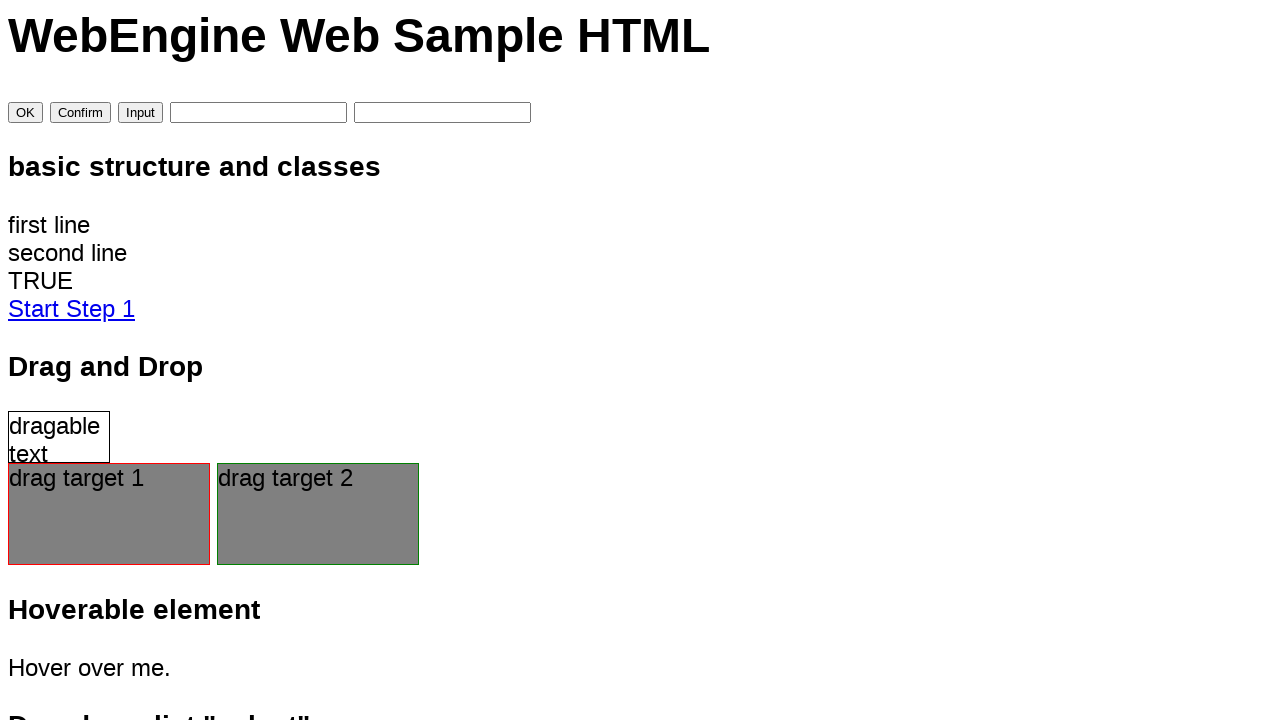

Checked initial state of scales checkbox
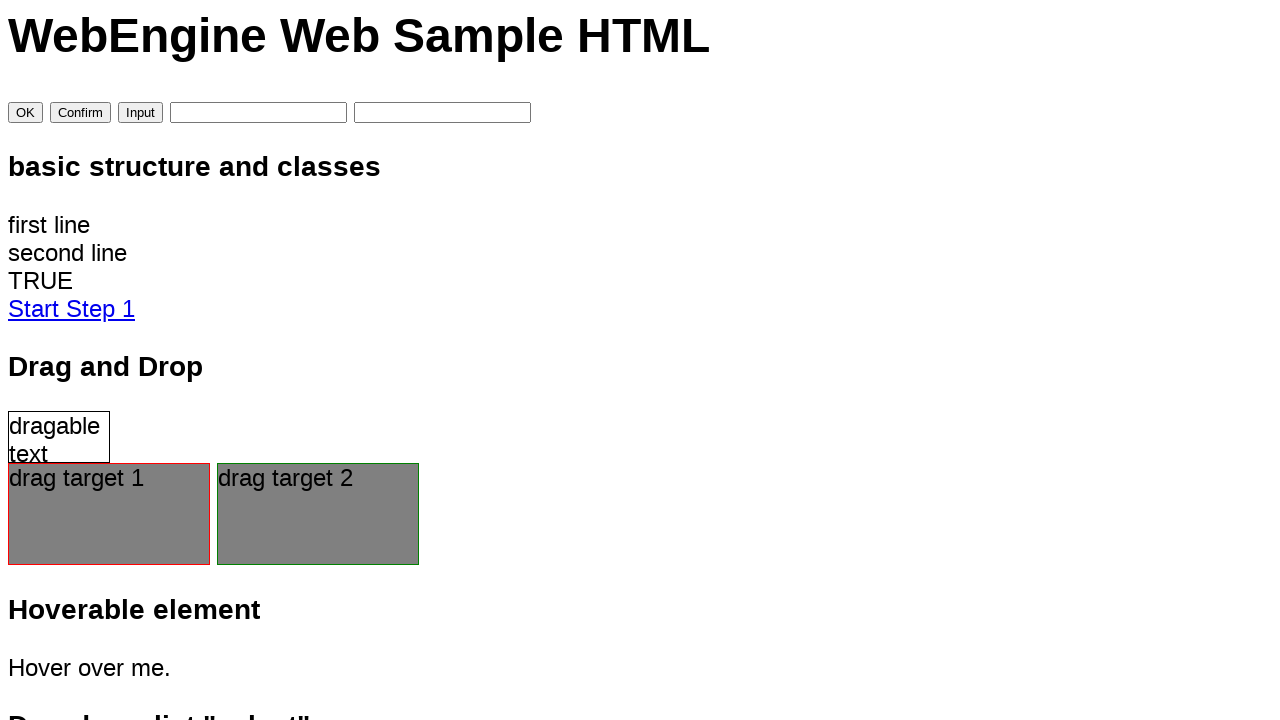

Verified scales checkbox is initially checked
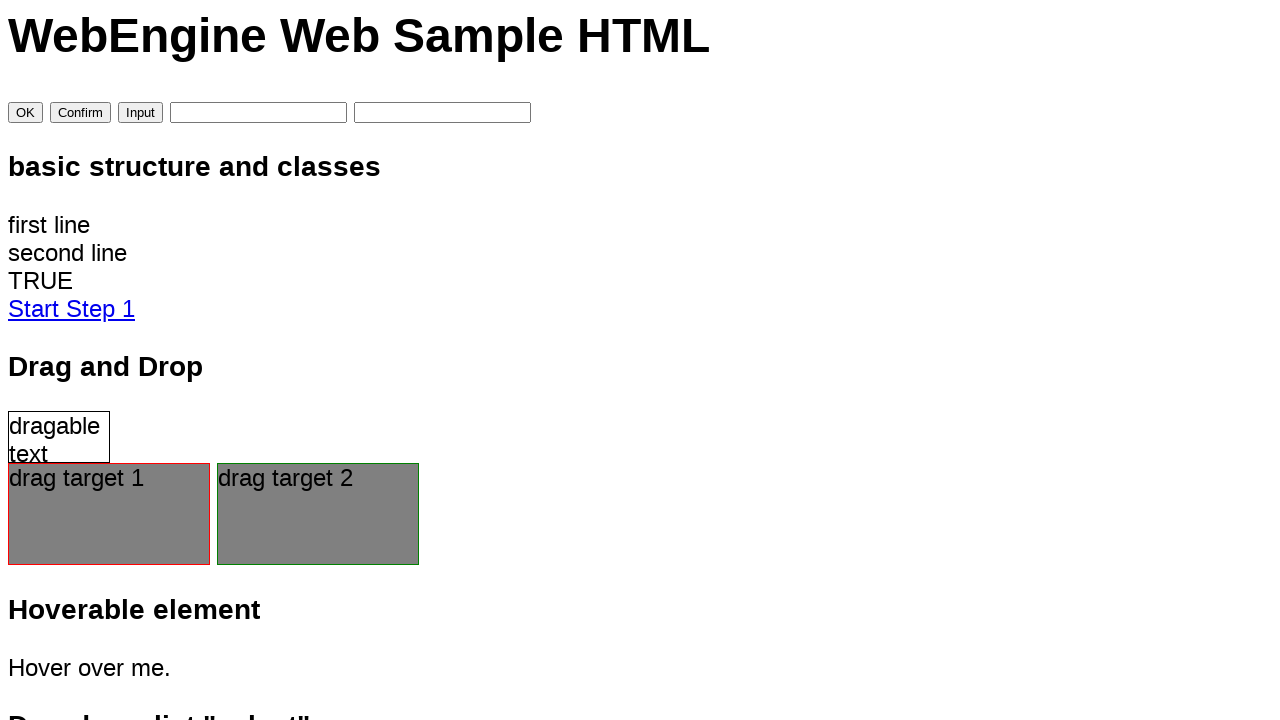

Checked initial state of horns checkbox
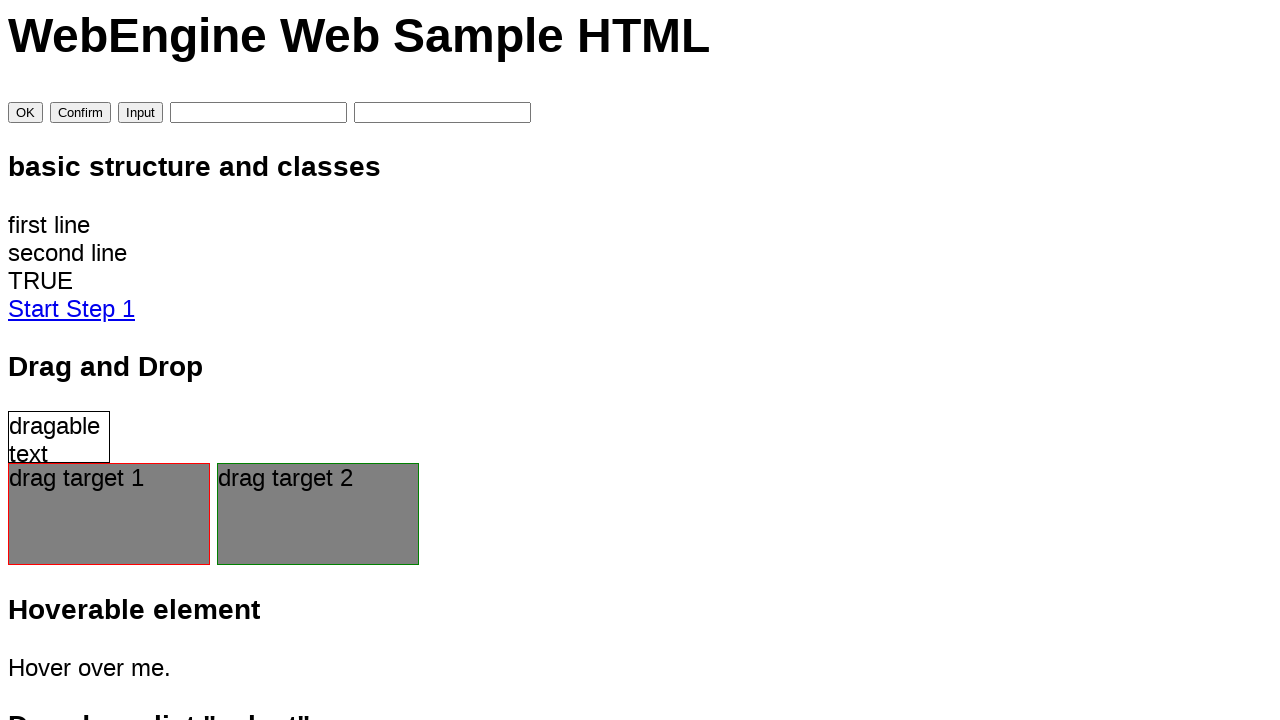

Verified horns checkbox is initially unchecked
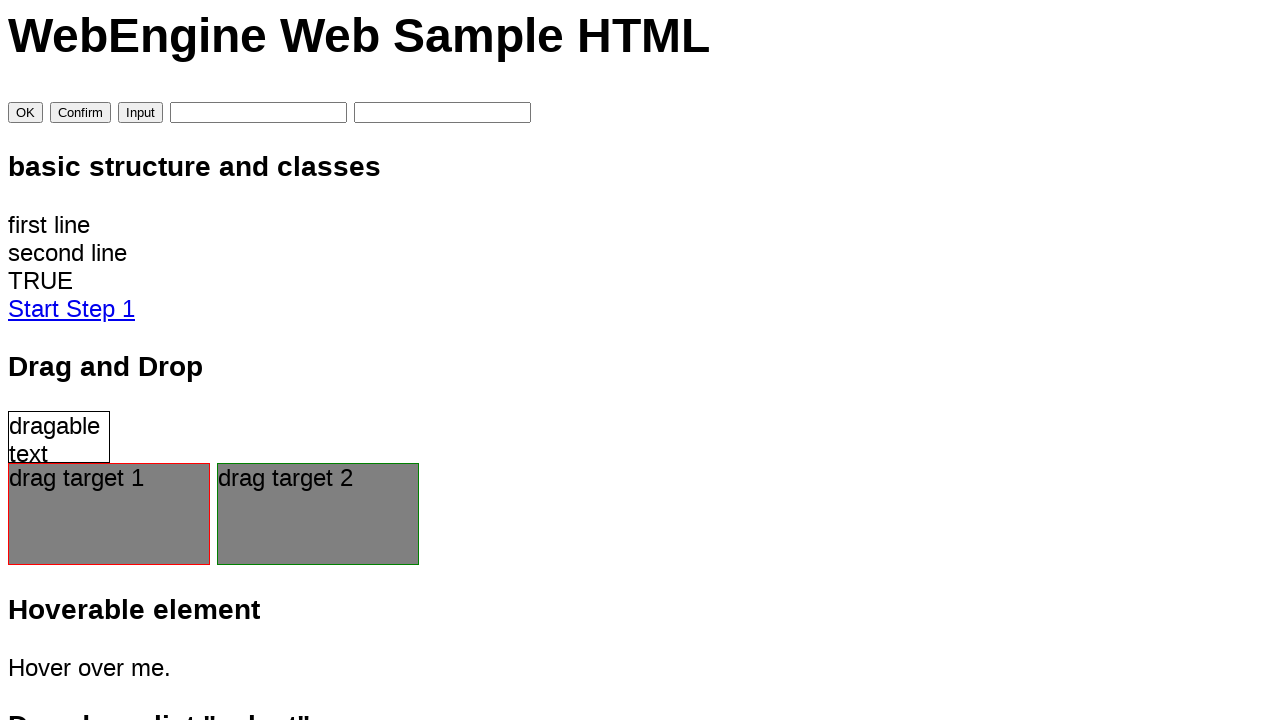

Clicked horns checkbox to toggle it at (40, 360) on input[name='horns']
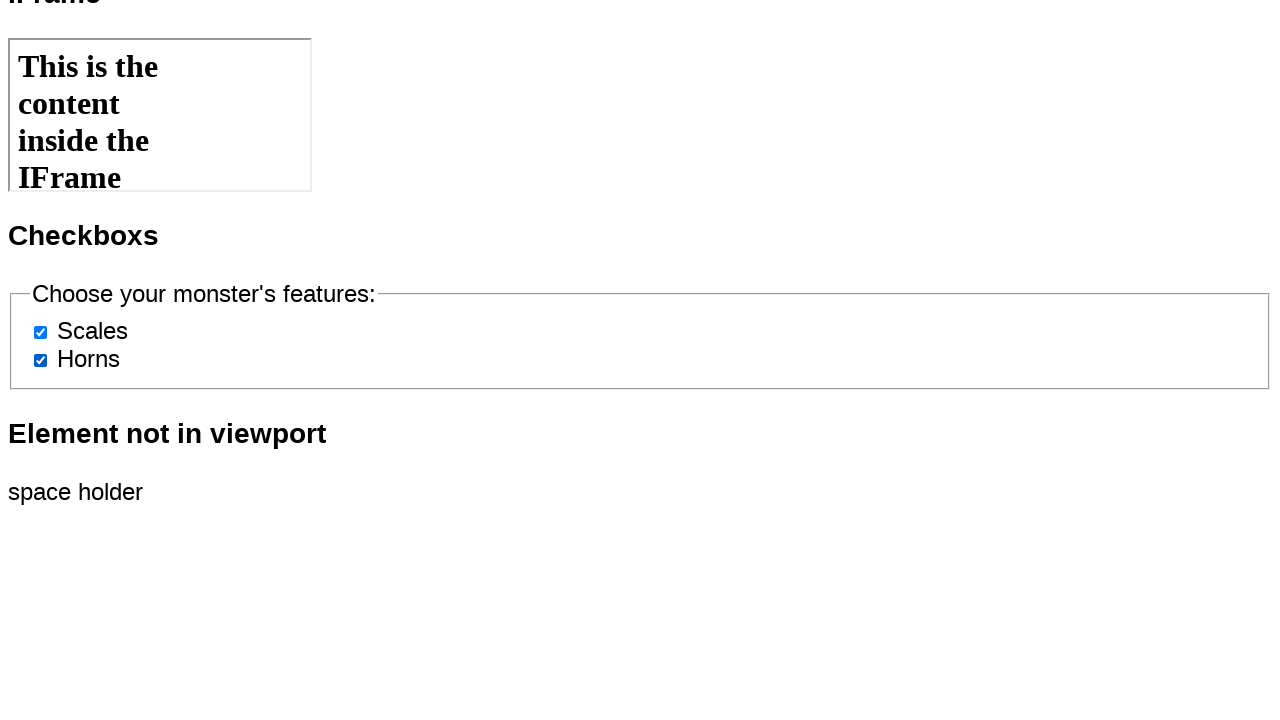

Verified horns checkbox is now checked after toggle
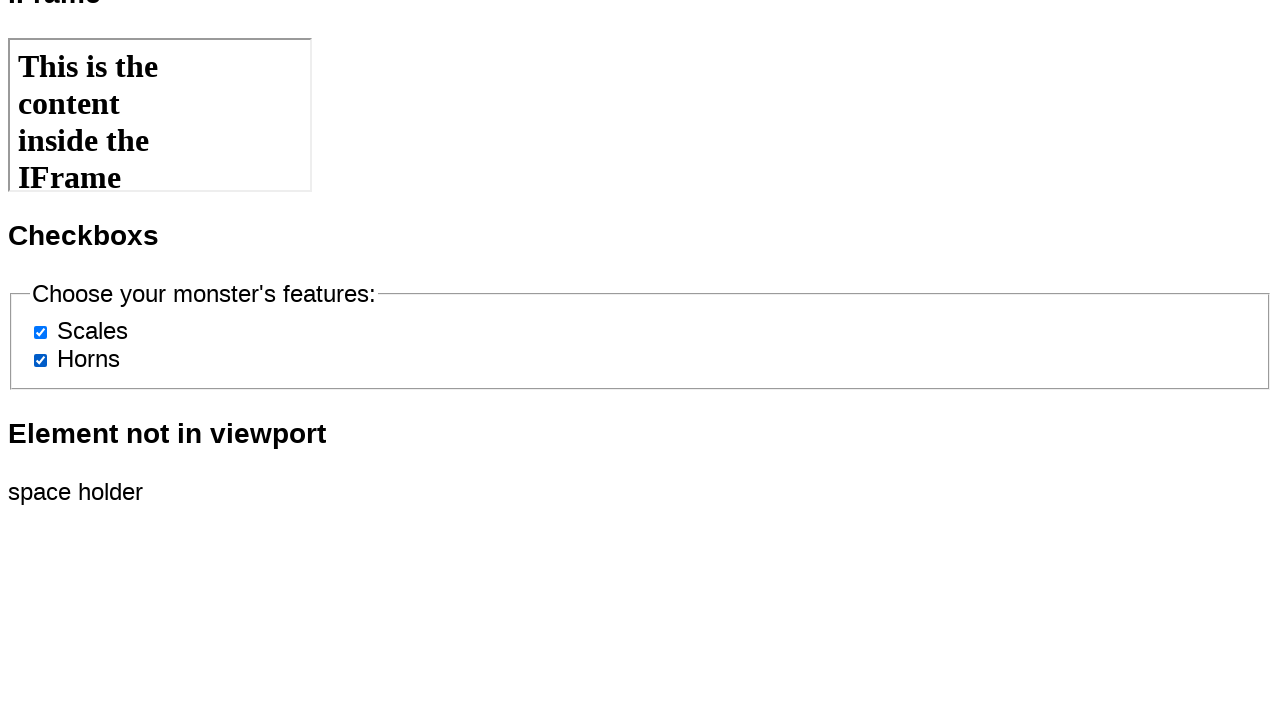

Clicked scales checkbox to toggle it at (40, 332) on #scales
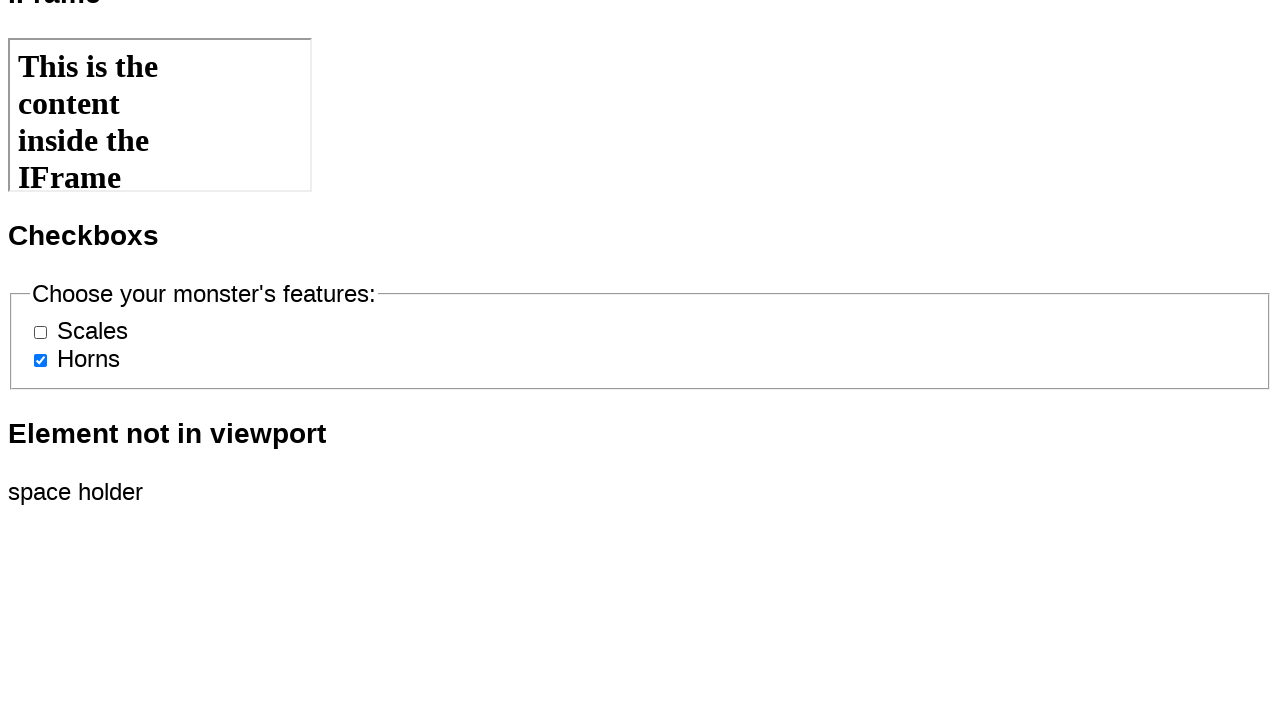

Verified scales checkbox is now unchecked after toggle
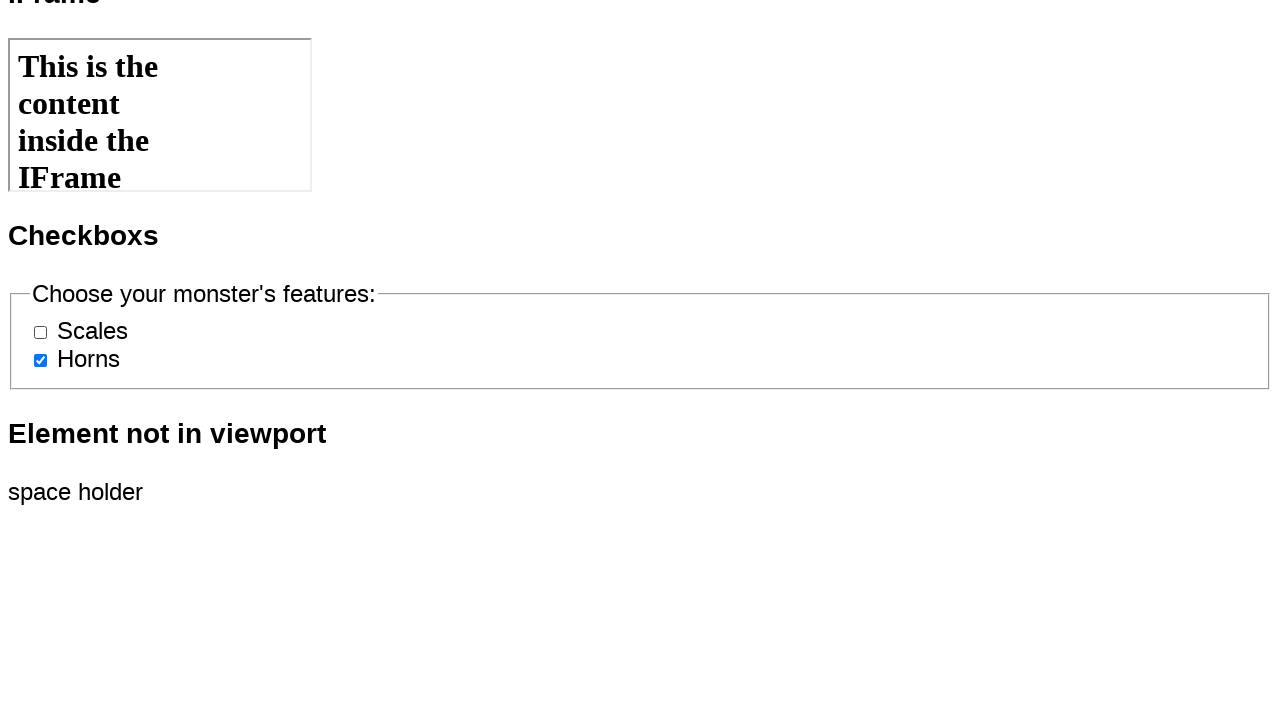

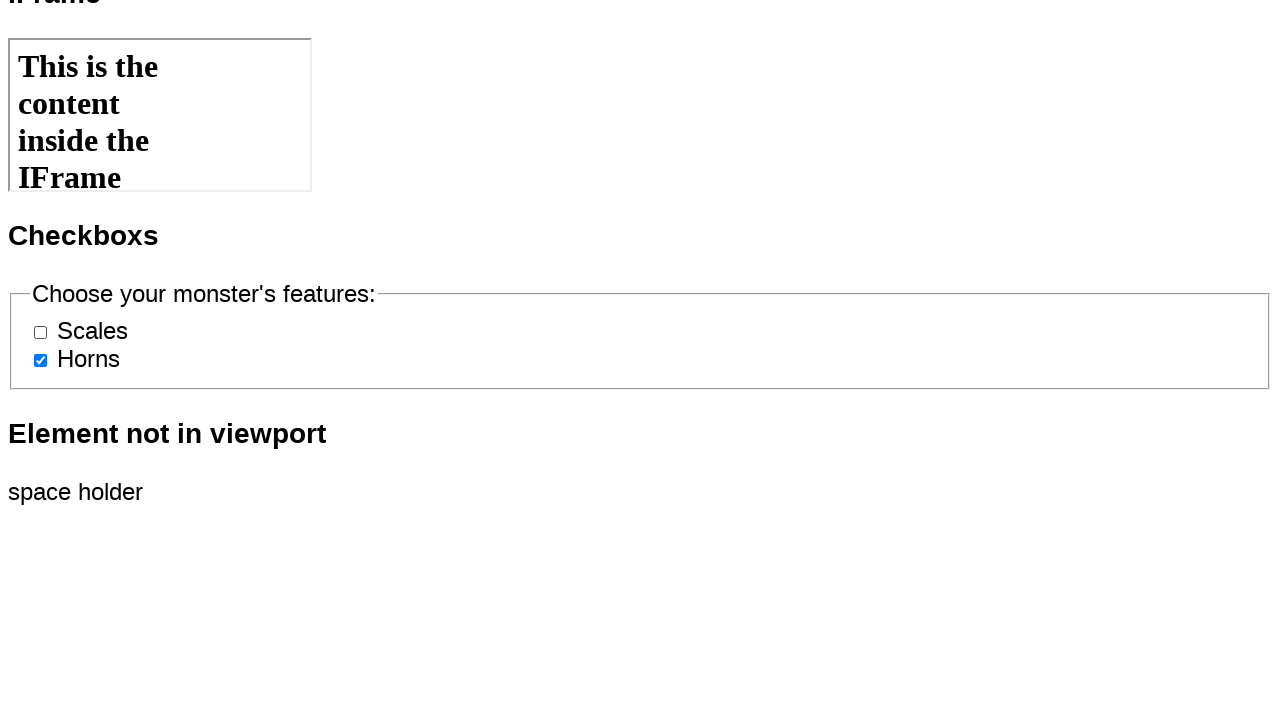